Tests clearing the complete state of all items by checking and unchecking the toggle all

Starting URL: https://demo.playwright.dev/todomvc

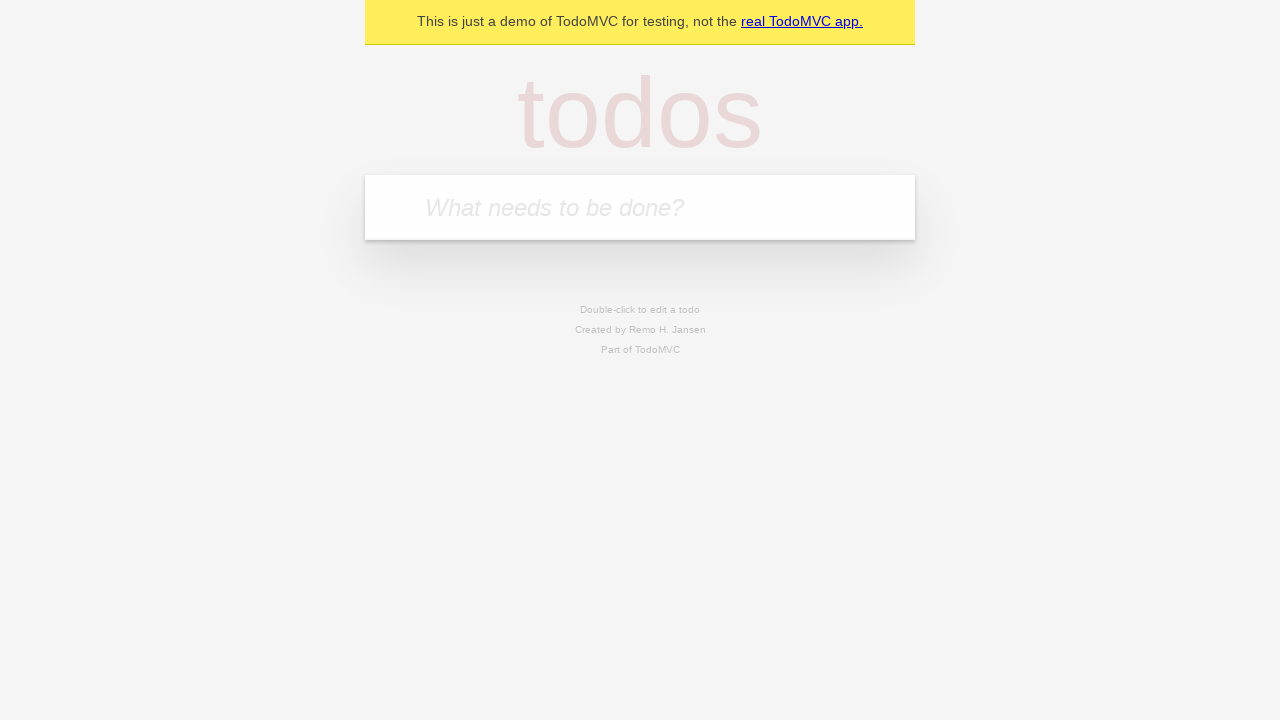

Filled todo input with 'buy some cheese' on internal:attr=[placeholder="What needs to be done?"i]
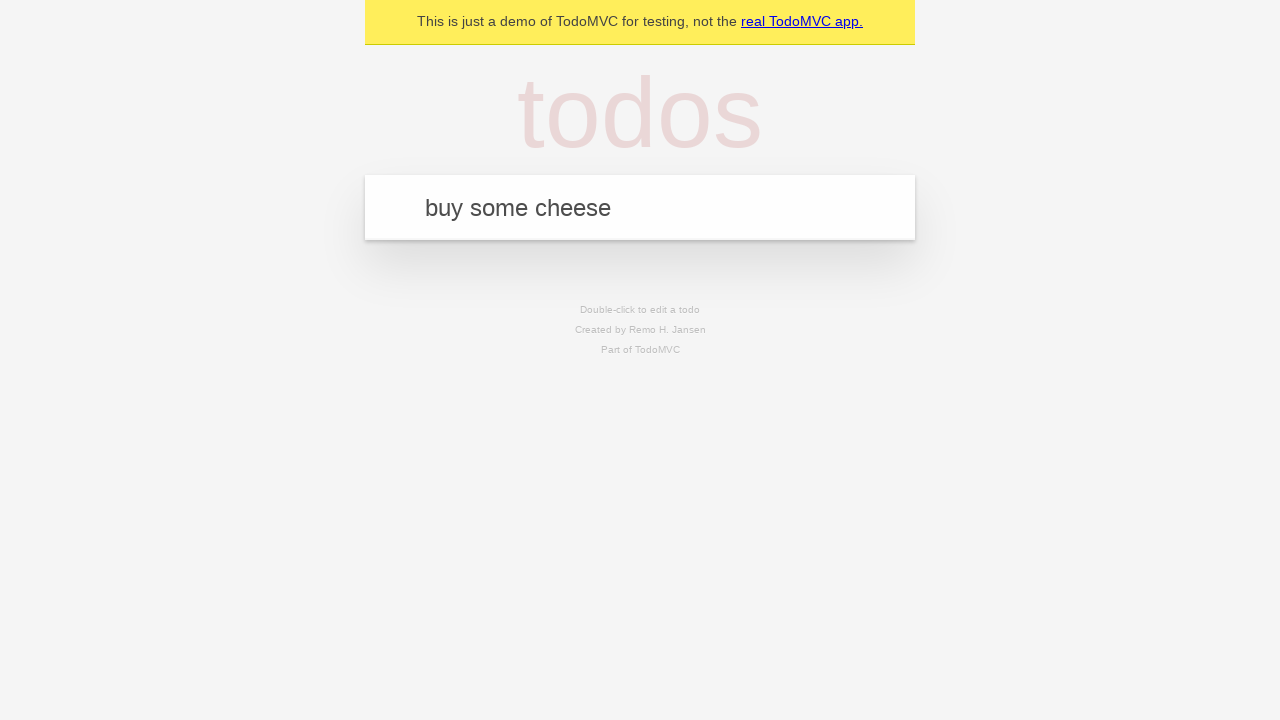

Pressed Enter to create todo 'buy some cheese' on internal:attr=[placeholder="What needs to be done?"i]
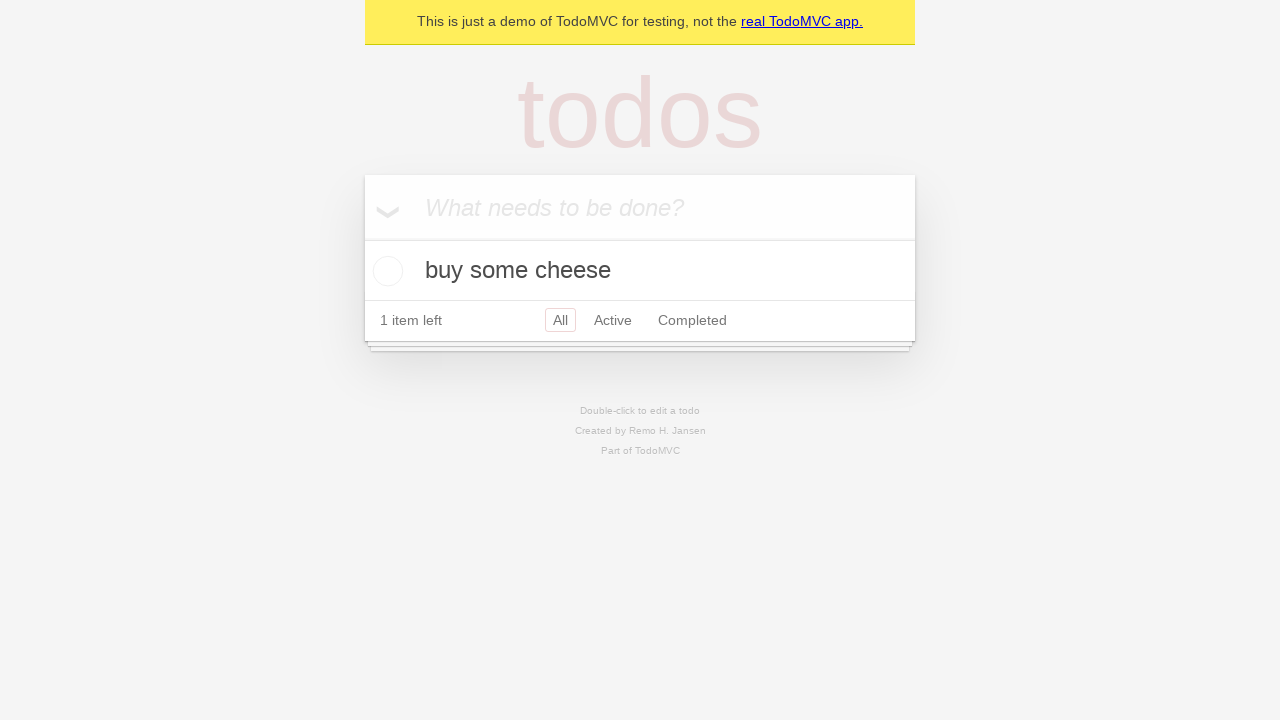

Filled todo input with 'feed the cat' on internal:attr=[placeholder="What needs to be done?"i]
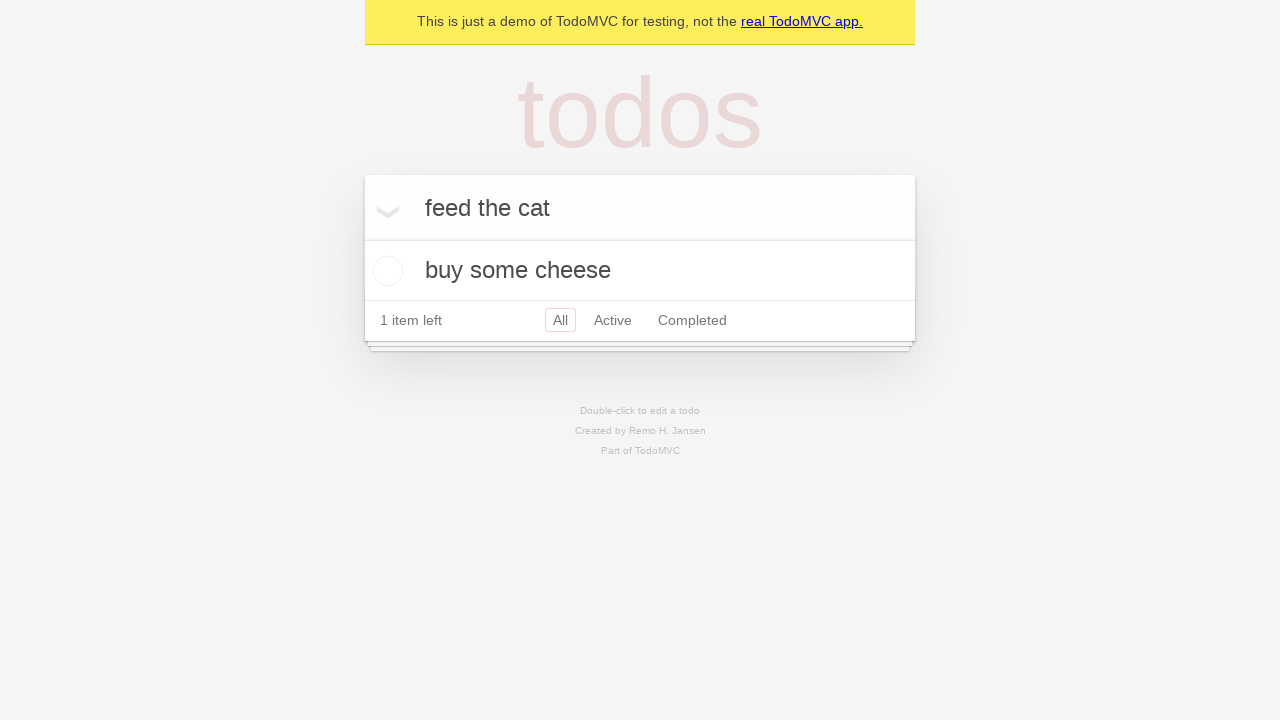

Pressed Enter to create todo 'feed the cat' on internal:attr=[placeholder="What needs to be done?"i]
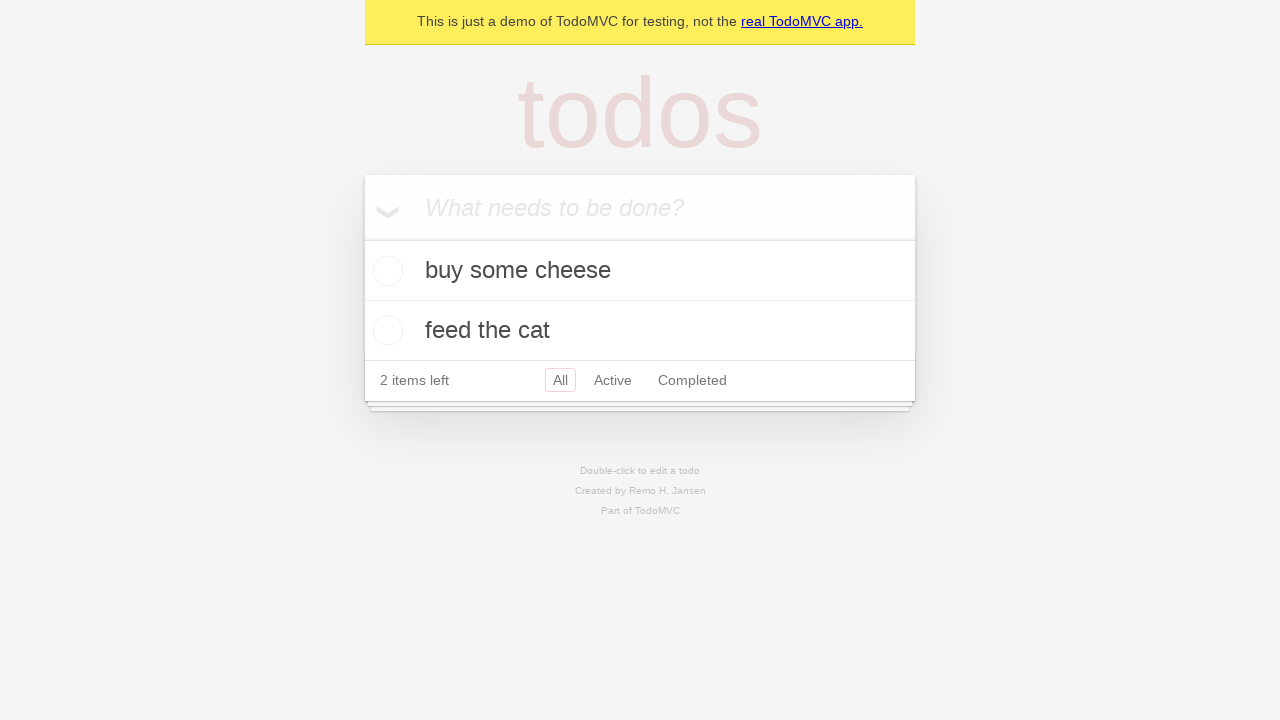

Filled todo input with 'book a doctors appointment' on internal:attr=[placeholder="What needs to be done?"i]
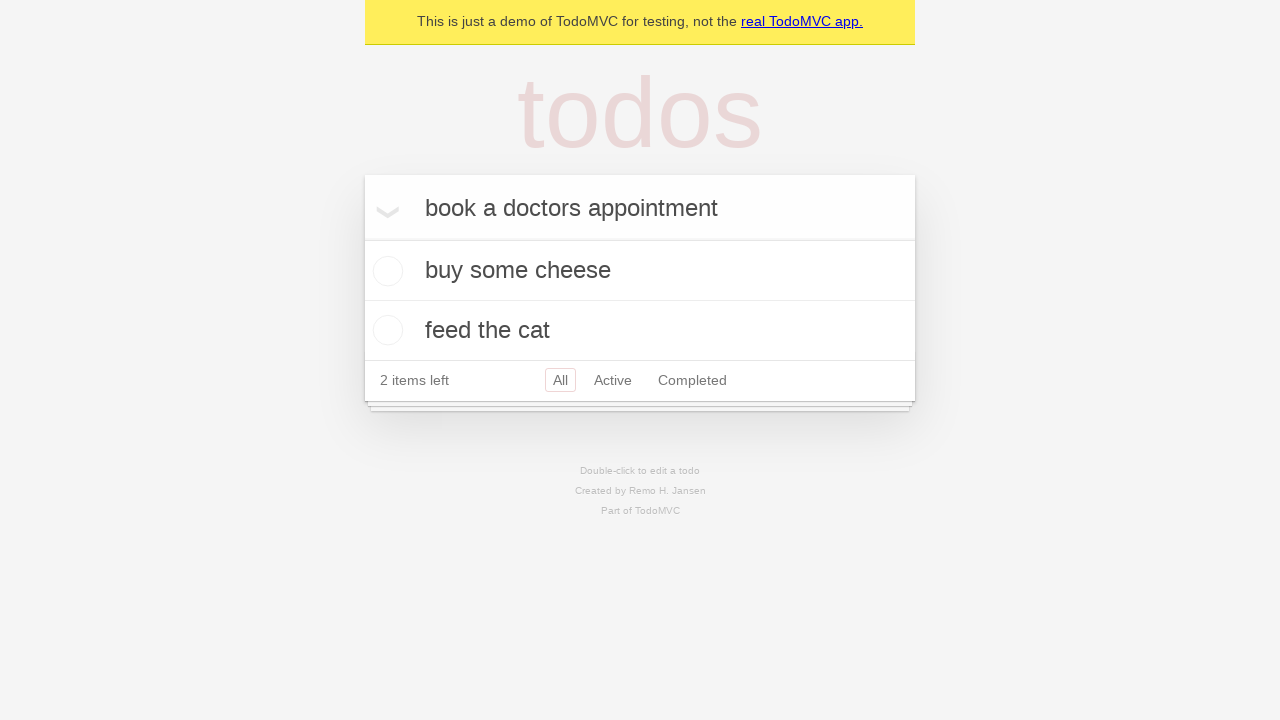

Pressed Enter to create todo 'book a doctors appointment' on internal:attr=[placeholder="What needs to be done?"i]
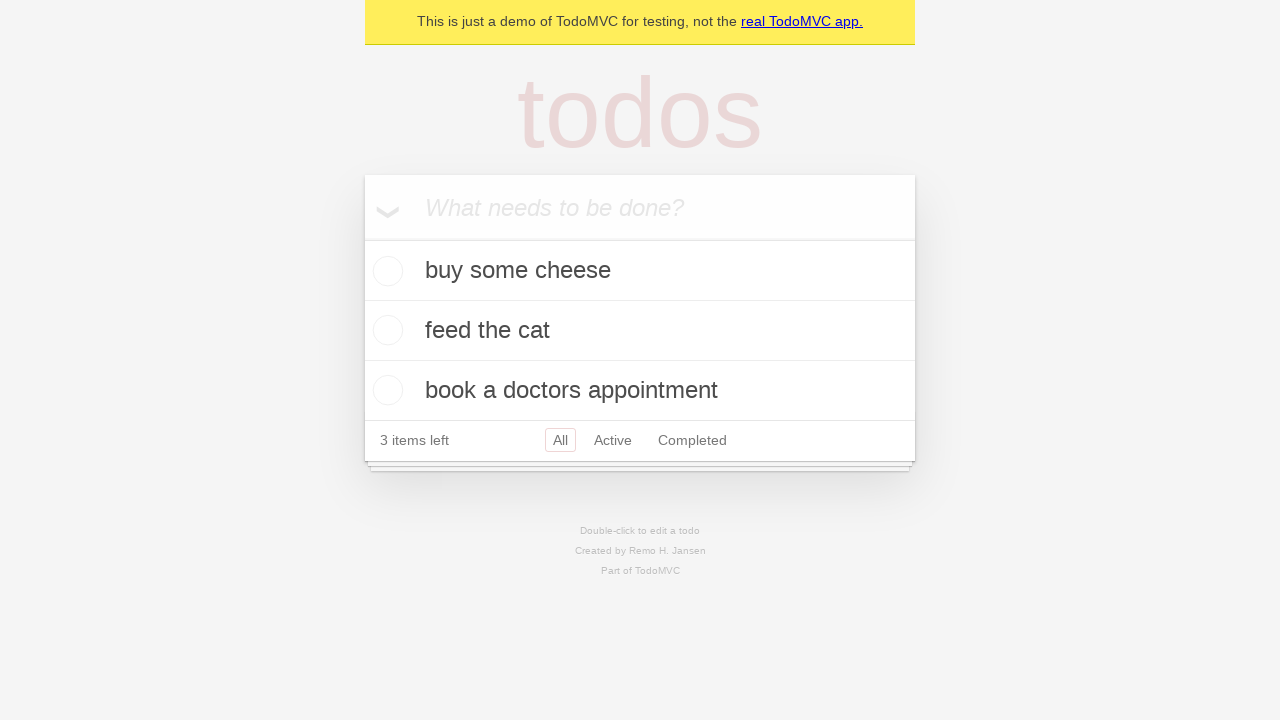

All 3 todo items successfully created
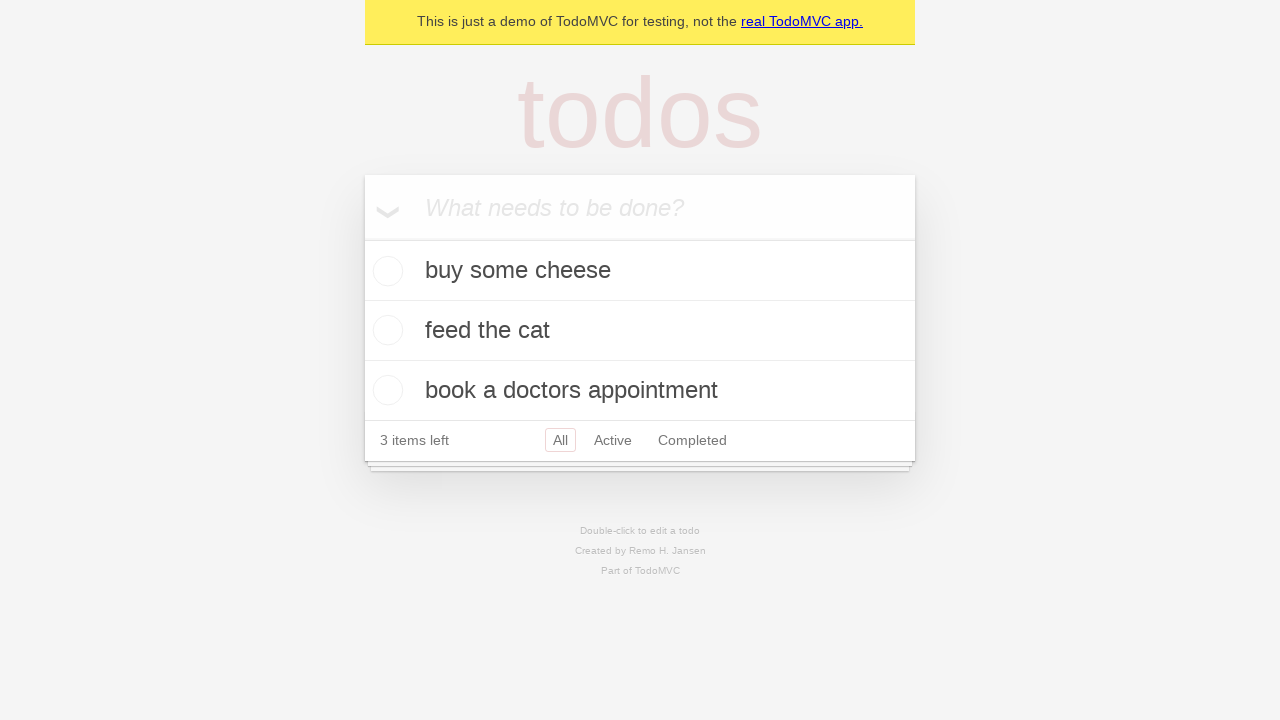

Located the toggle all checkbox
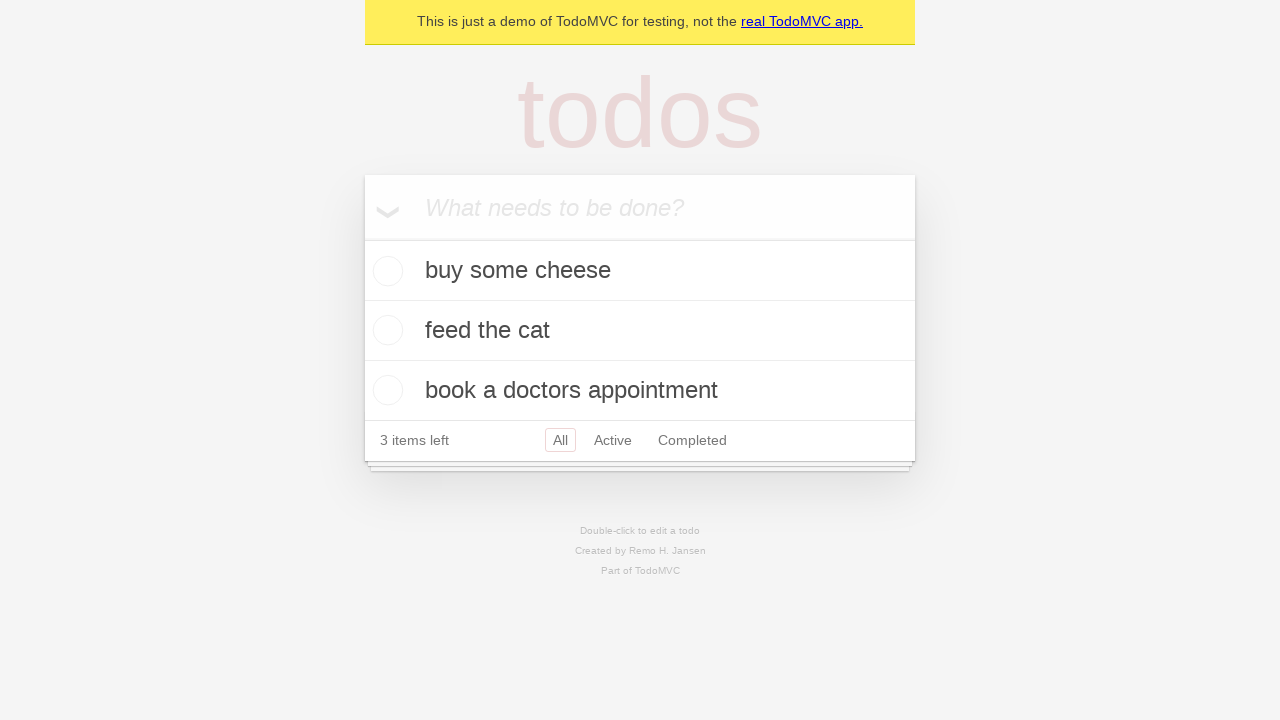

Checked the toggle all checkbox to mark all items as complete at (362, 238) on internal:label="Mark all as complete"i
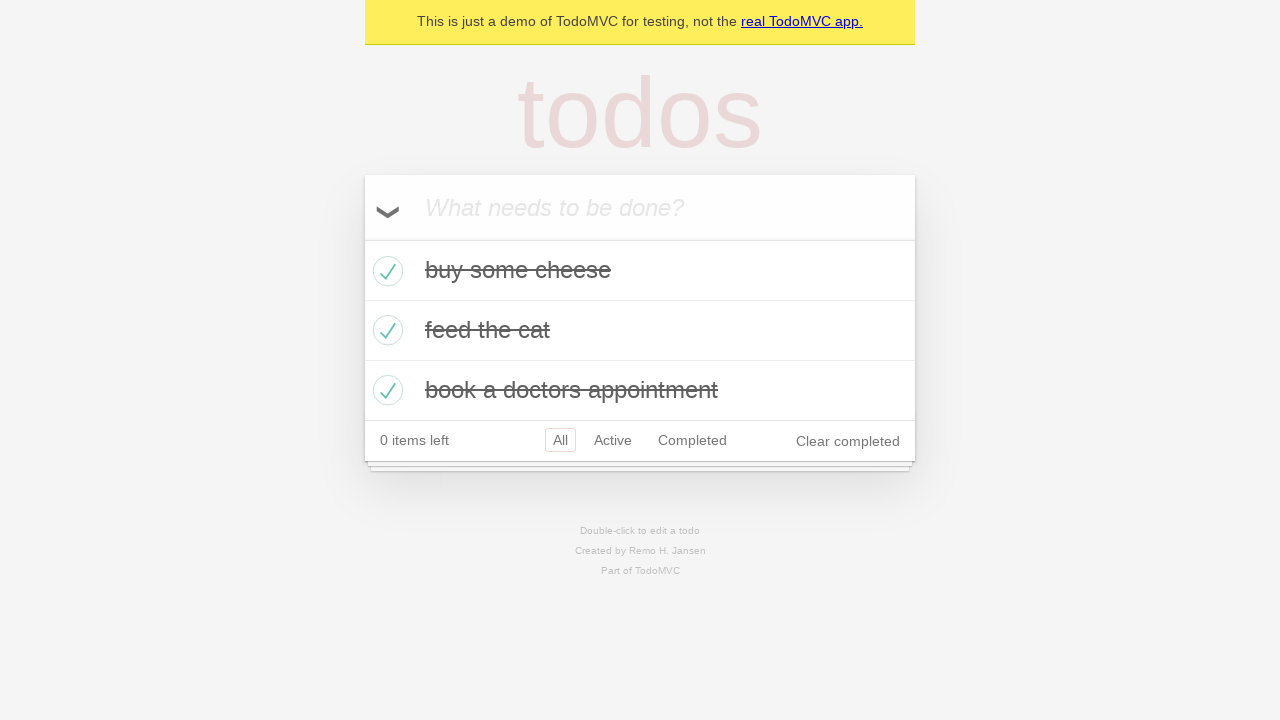

Unchecked the toggle all checkbox to clear complete state of all items at (362, 238) on internal:label="Mark all as complete"i
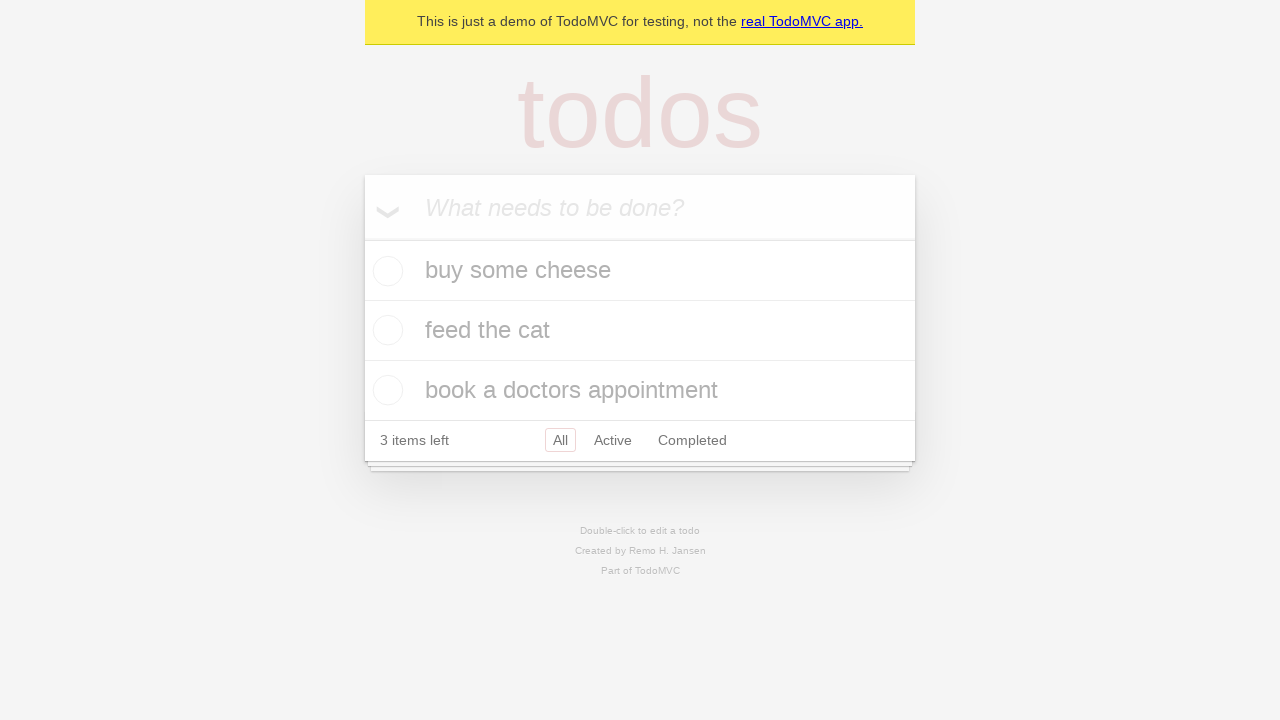

Waited for unchecked state to be applied
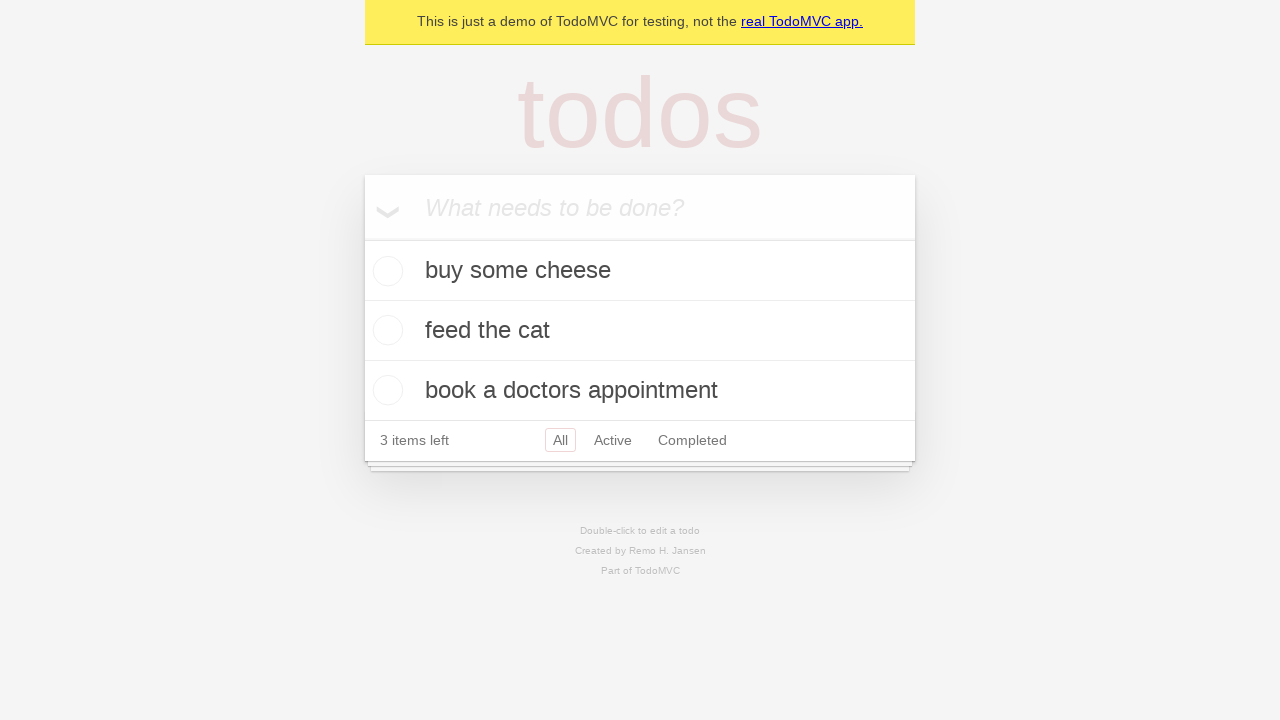

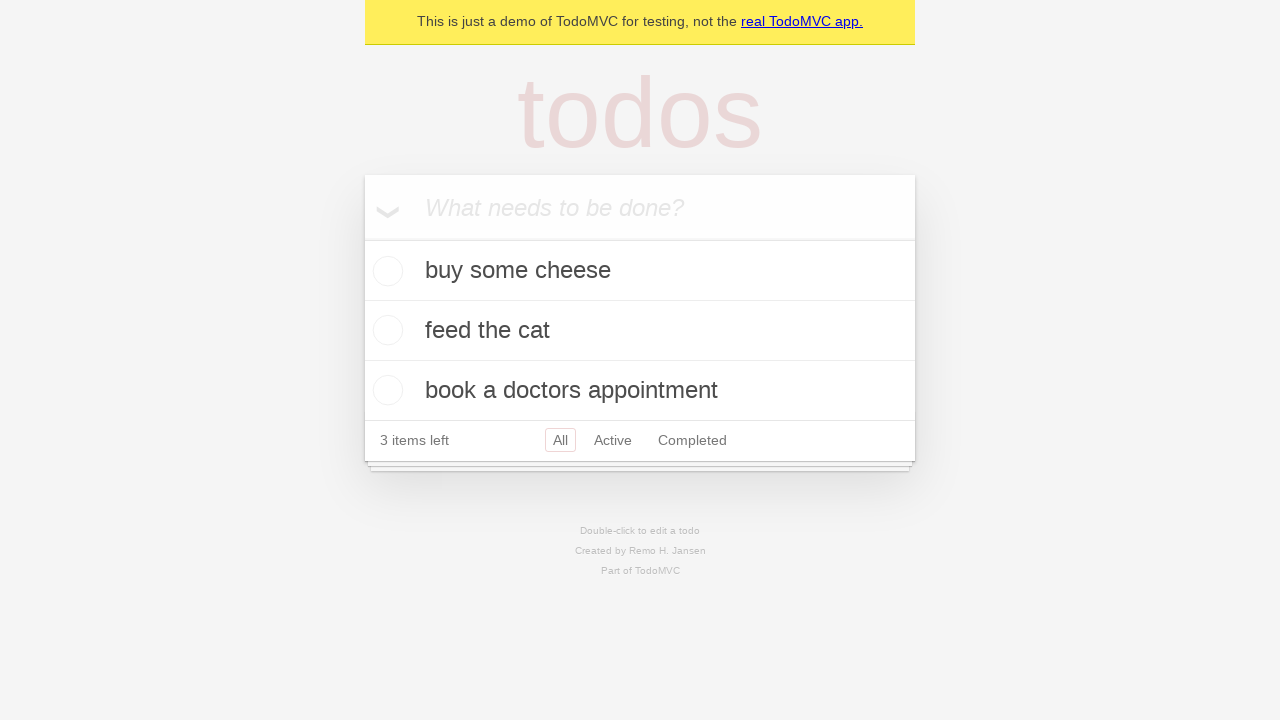